Tests search functionality on an e-commerce website by entering a search term "for", submitting the search, and verifying that the expected number of results are returned.

Starting URL: https://danube-web.shop/

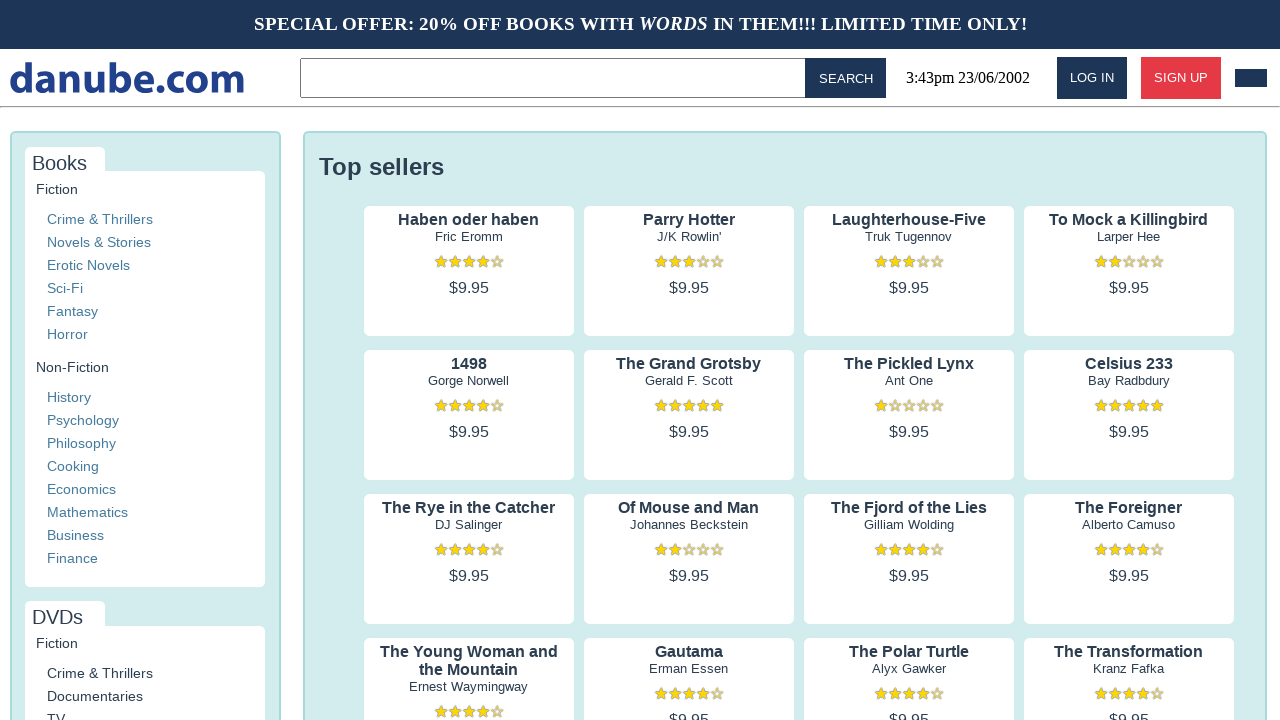

Clicked on the search input field at (556, 78) on .topbar > input
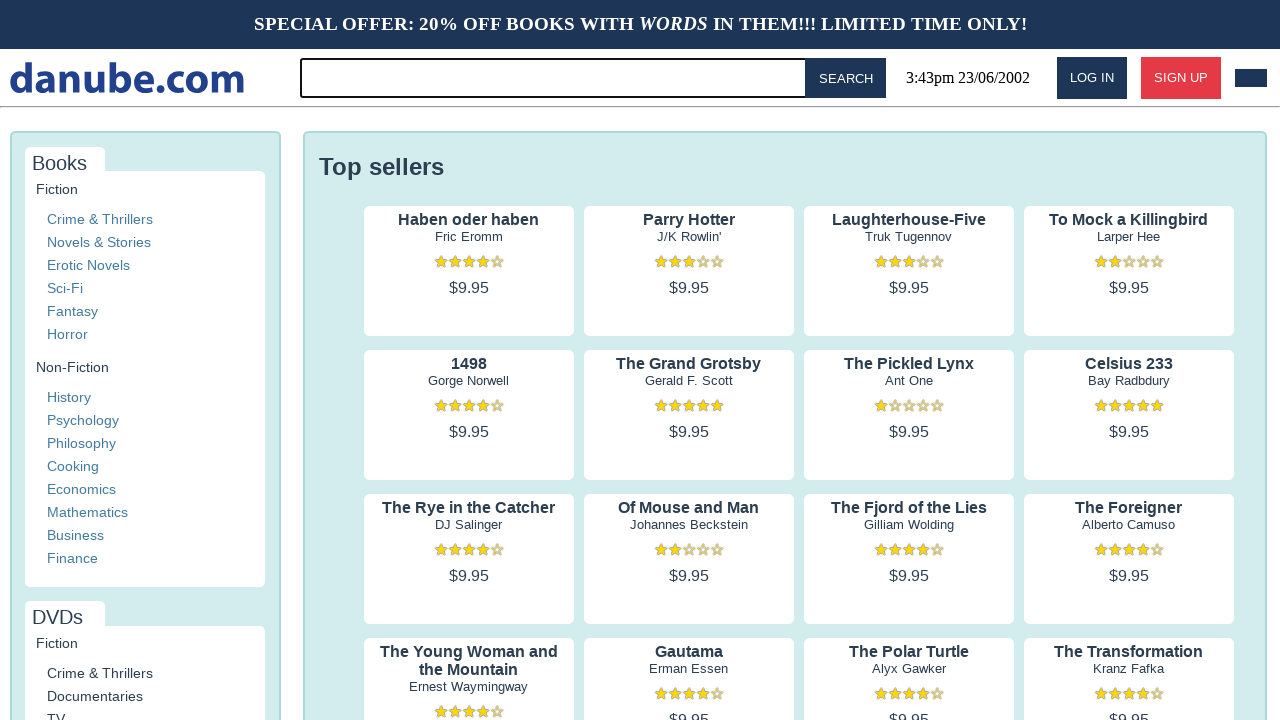

Filled search input with 'for' on .topbar > input
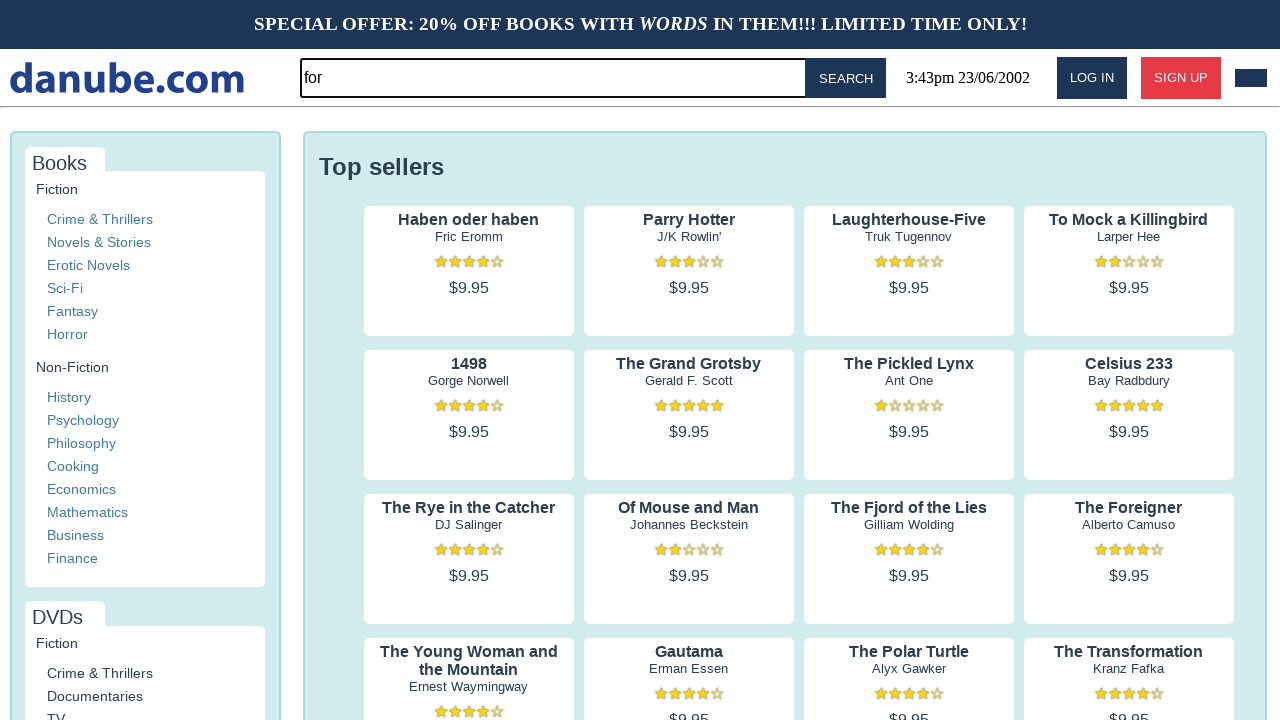

Clicked the search button at (846, 78) on #button-search
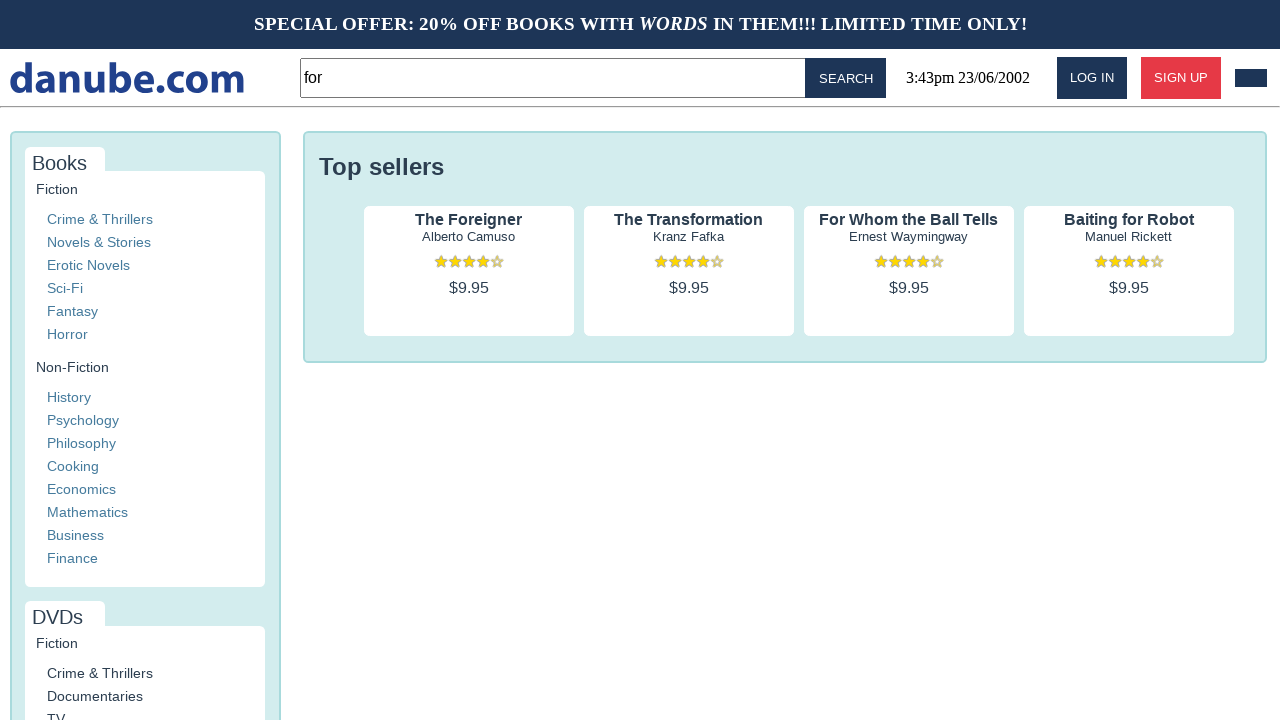

Search results loaded successfully
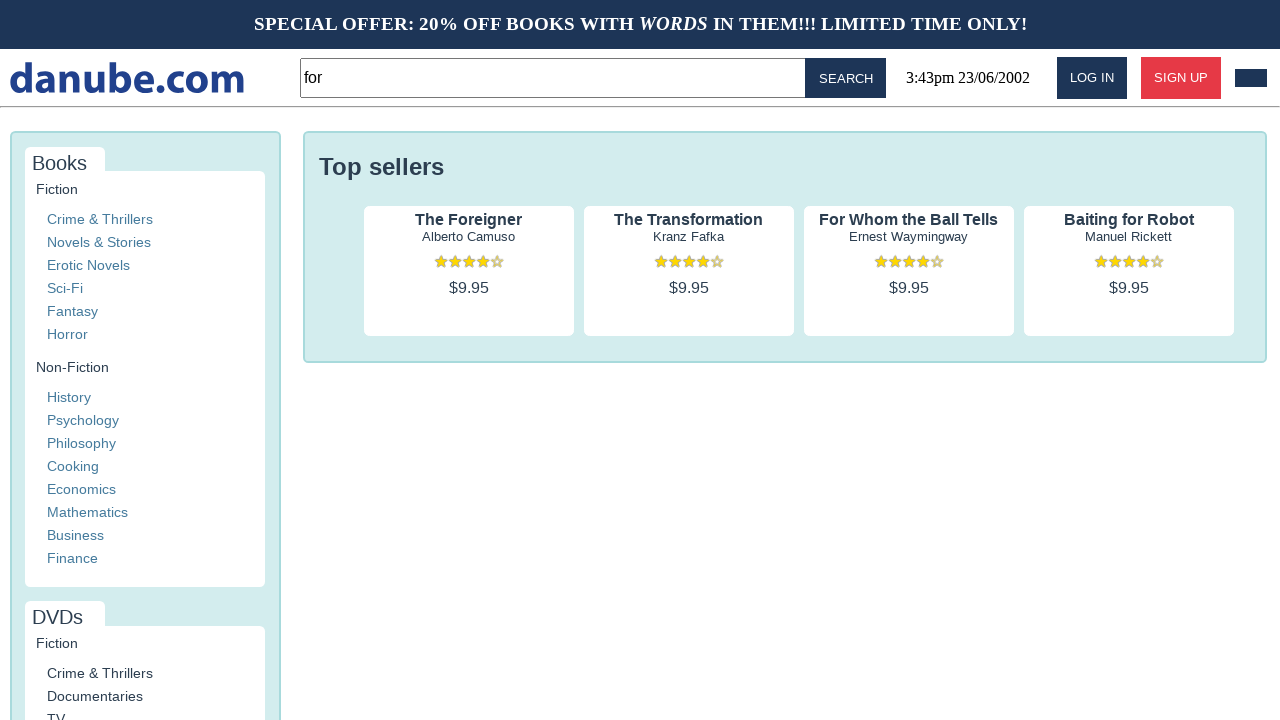

Verified that search result titles are displayed
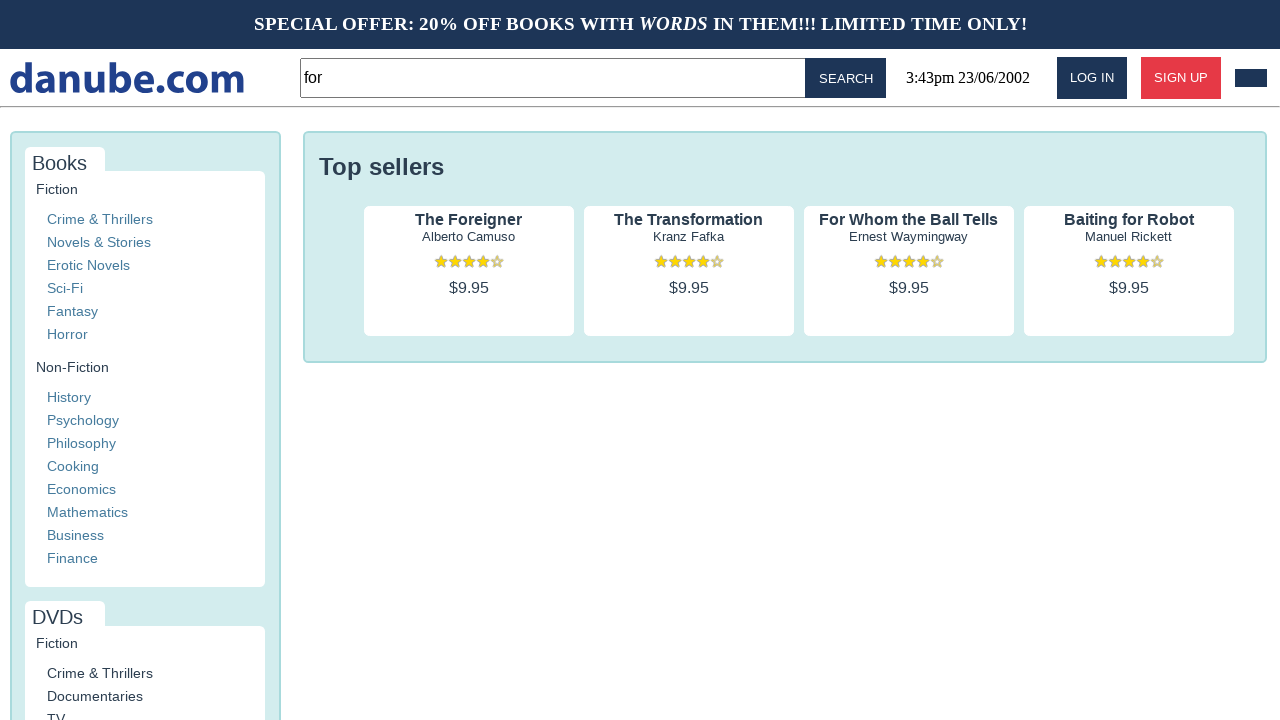

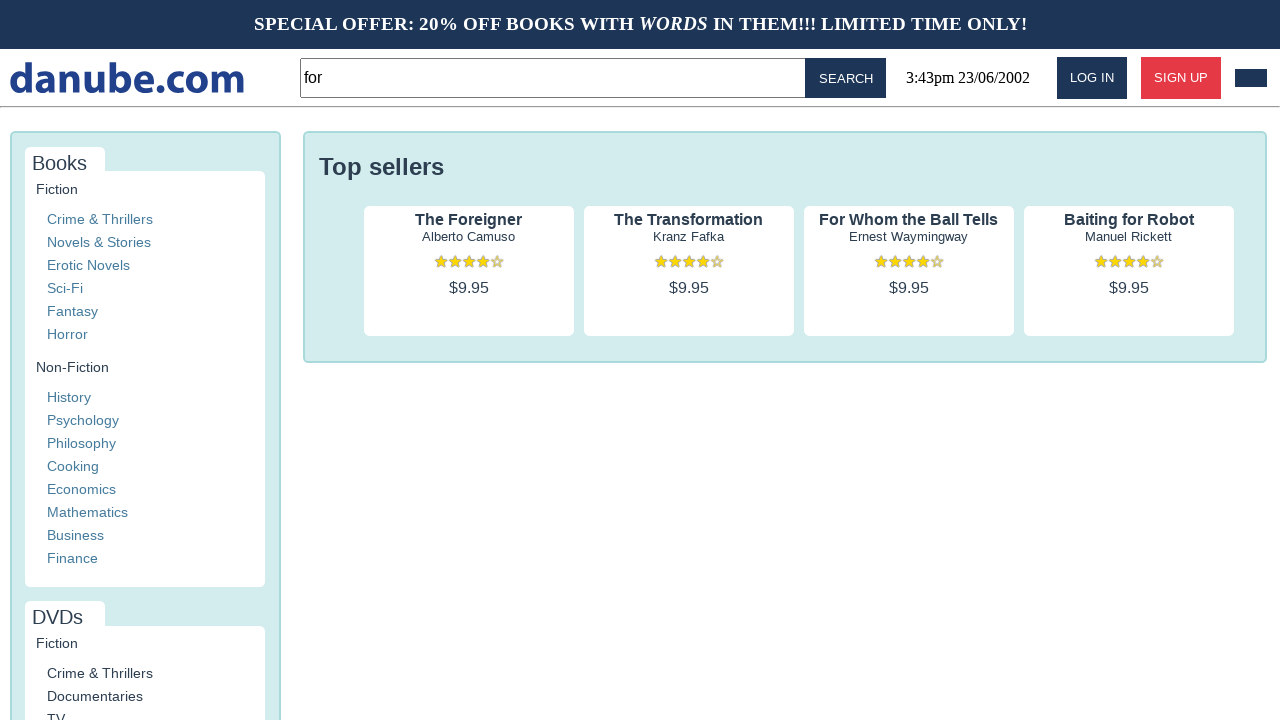